Clicks on a random item from the main list and verifies navigation occurred

Starting URL: https://the-internet.herokuapp.com/

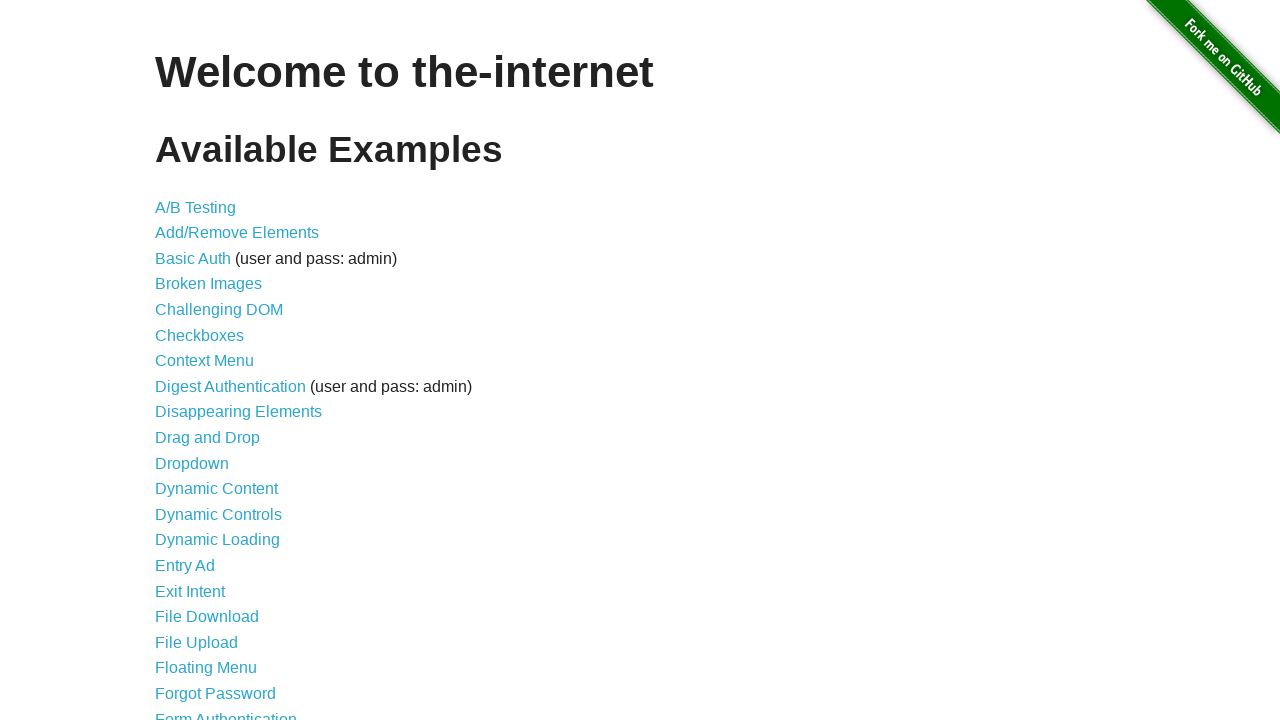

Retrieved all items from main list
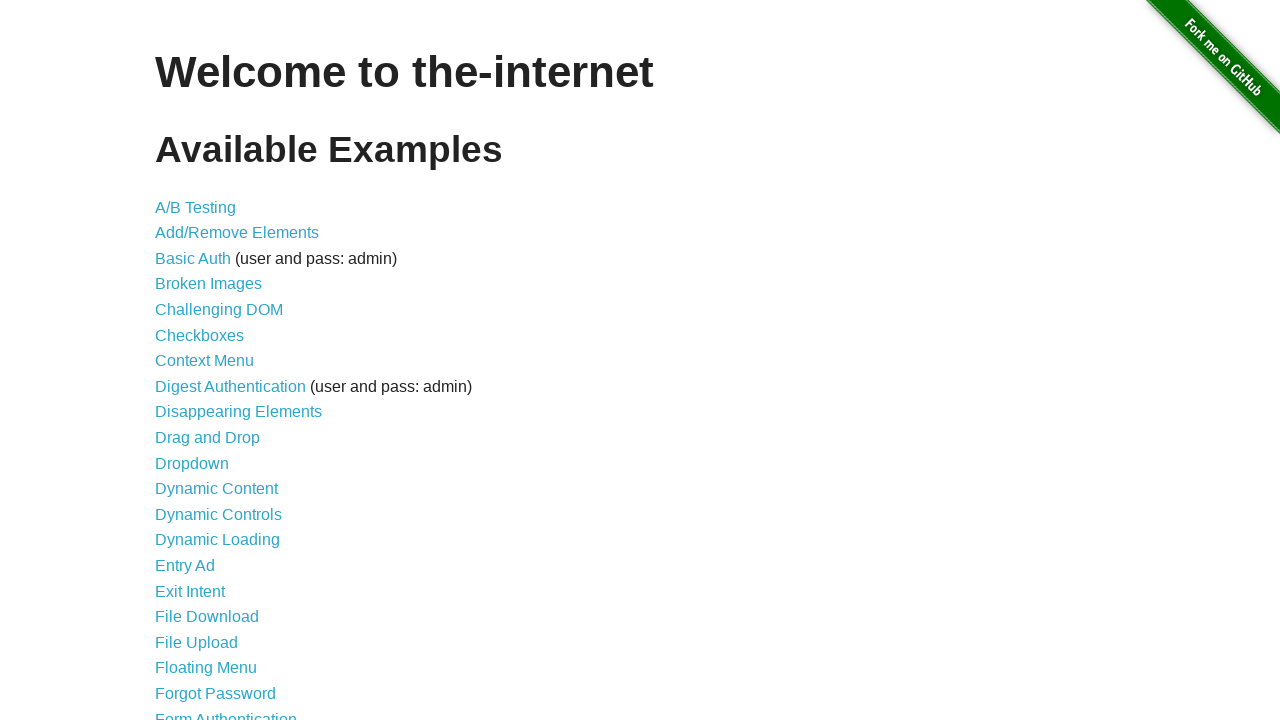

Selected random index 32 from 44 items
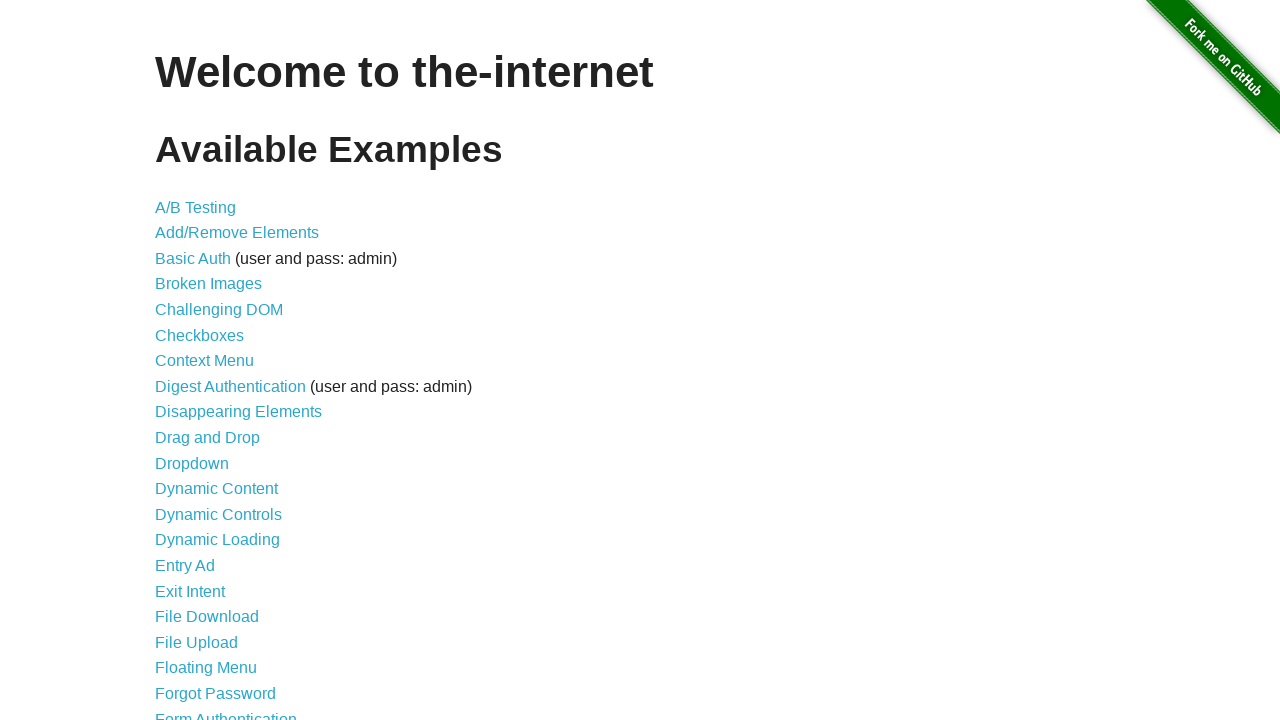

Located random item at index 32
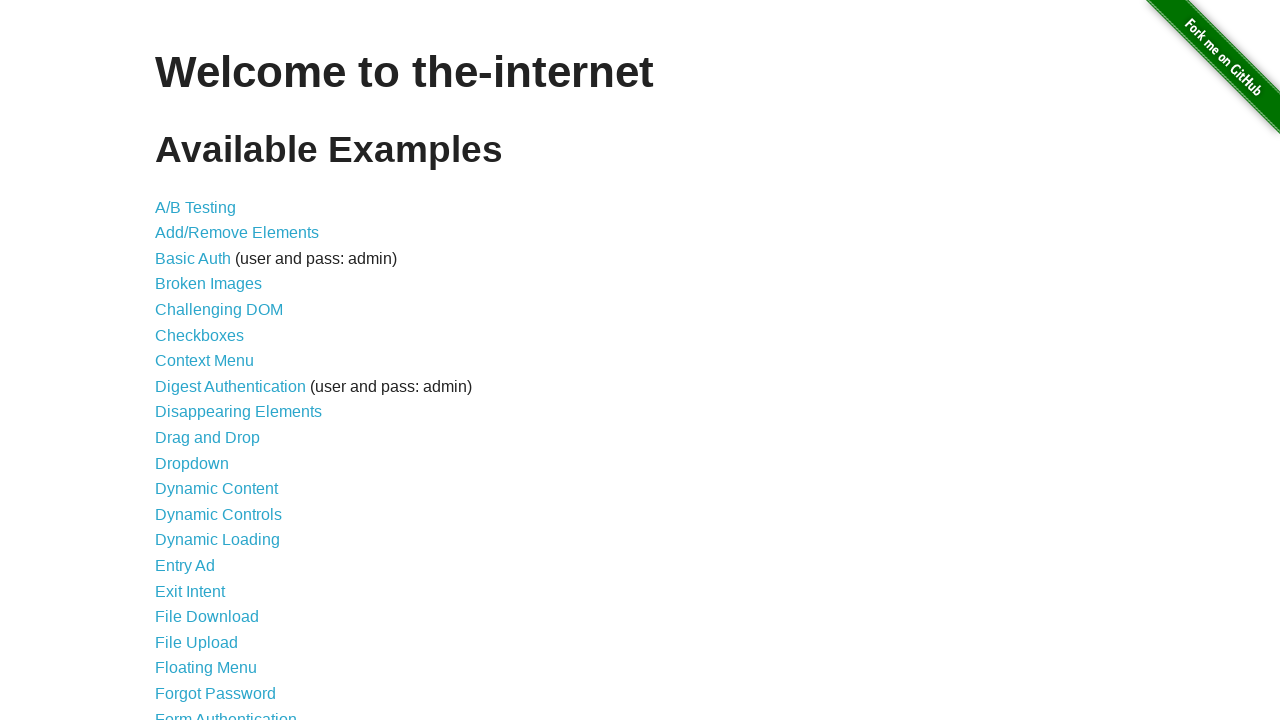

Clicked on random item from main list at (218, 369) on ul > li > a >> nth=32
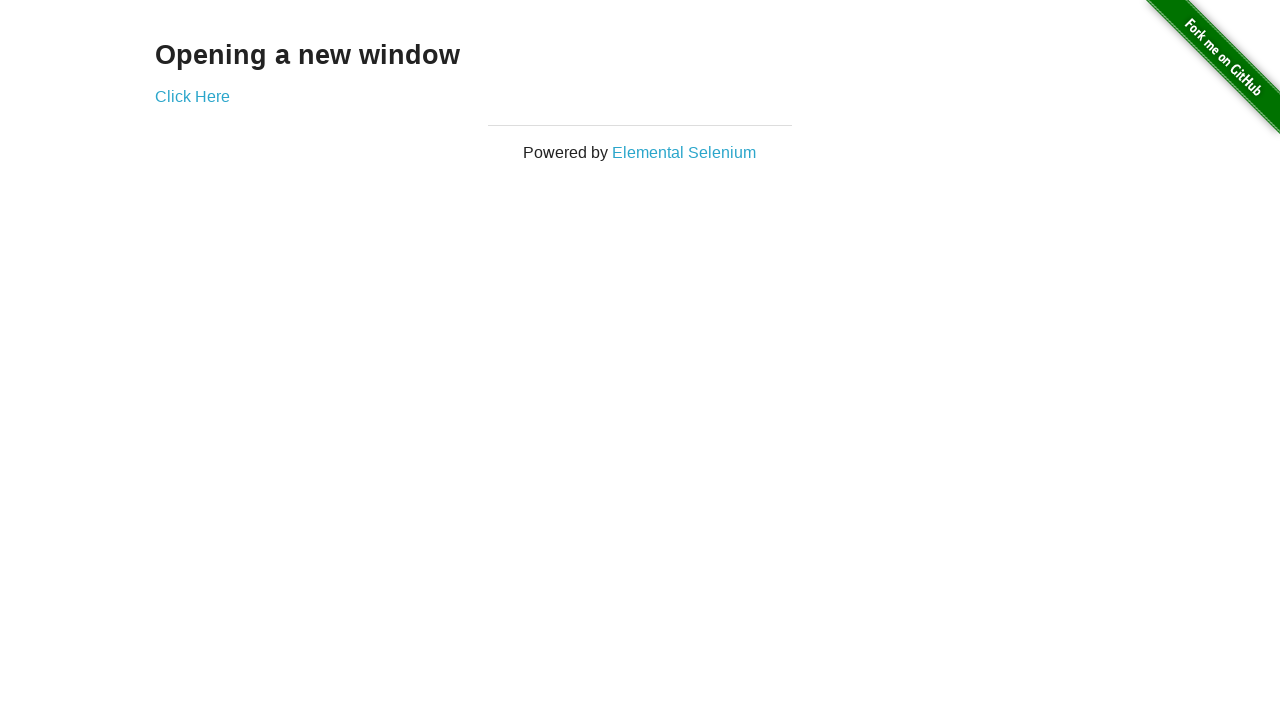

Navigated back to main page
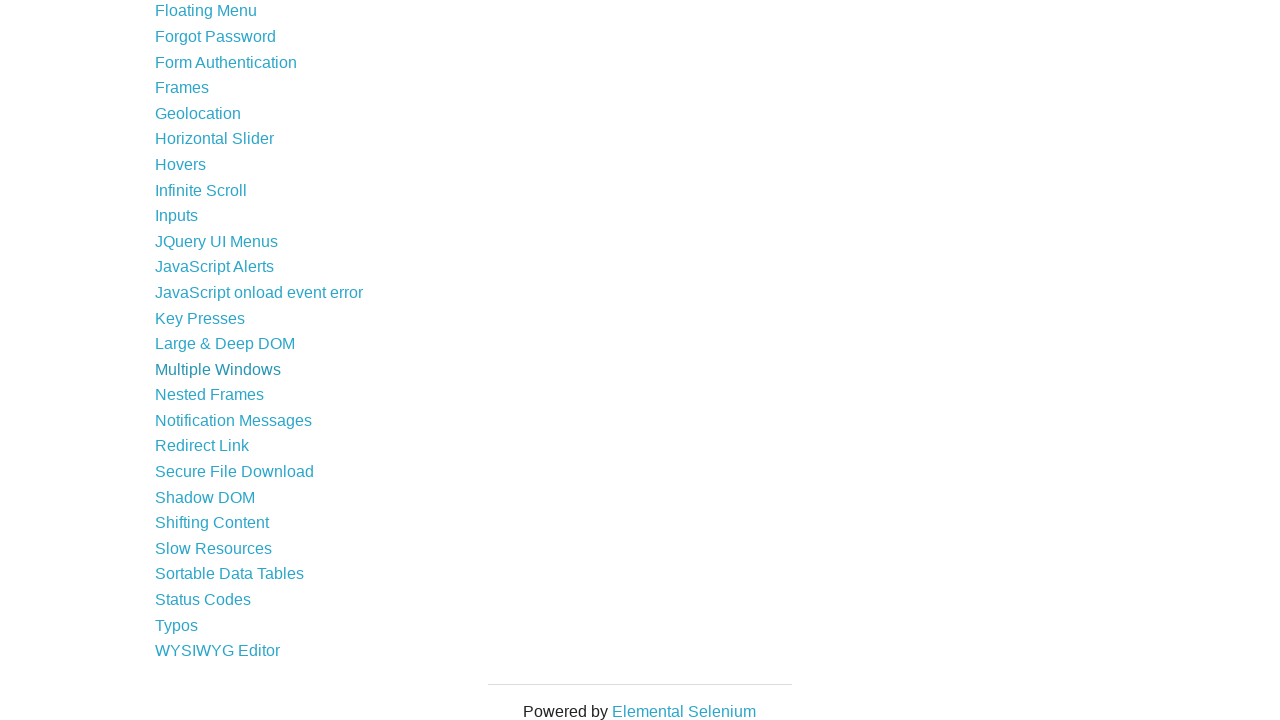

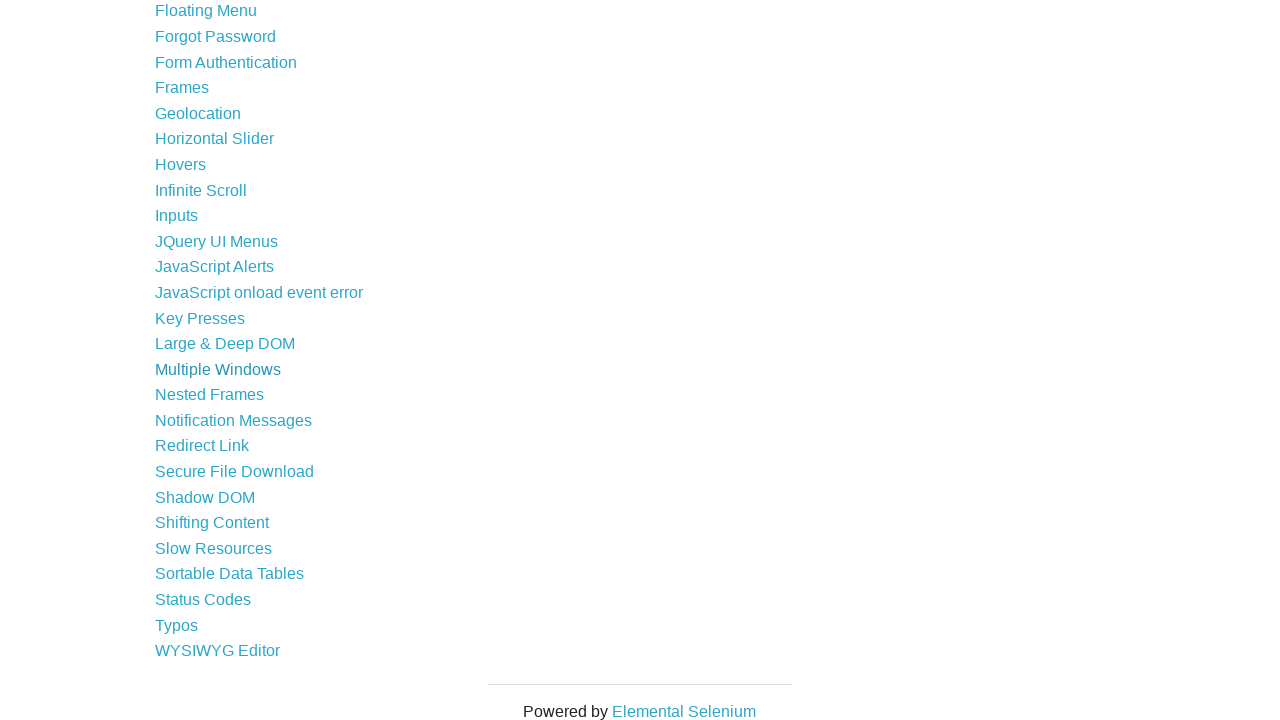